Tests that clicking Clear completed removes all completed todo items

Starting URL: https://demo.playwright.dev/todomvc

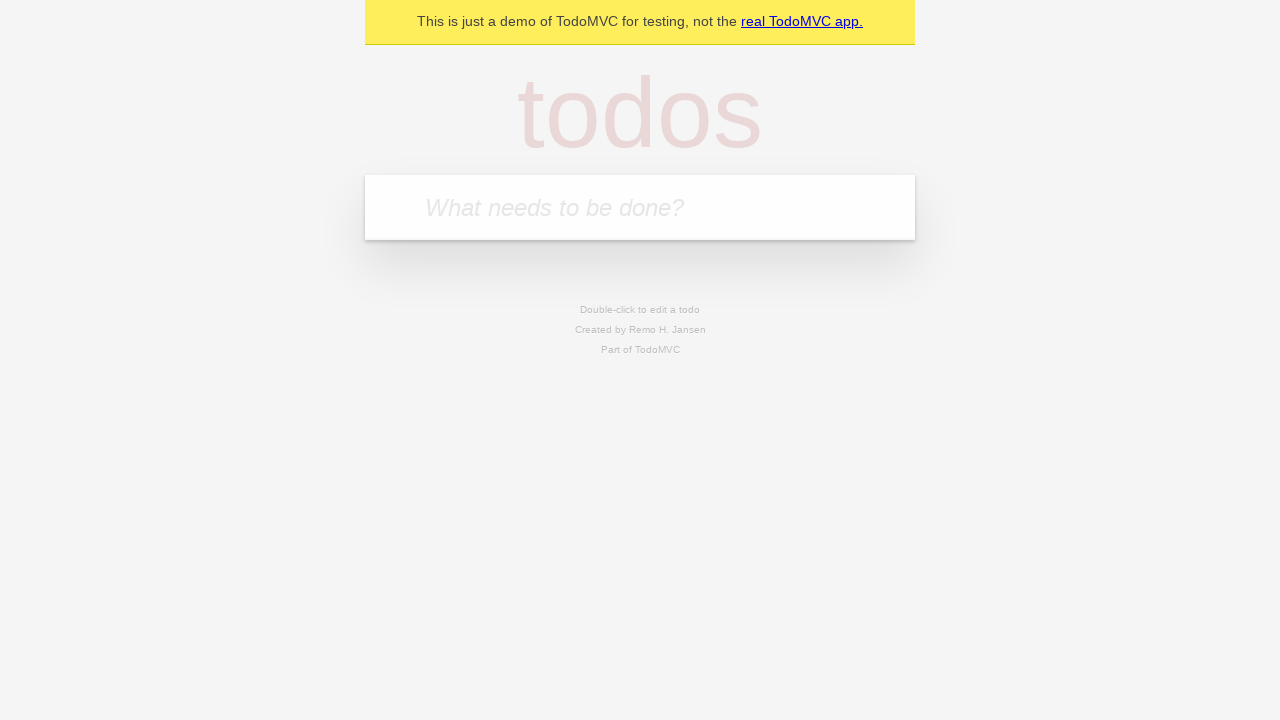

Filled todo input with 'buy some cheese' on internal:attr=[placeholder="What needs to be done?"i]
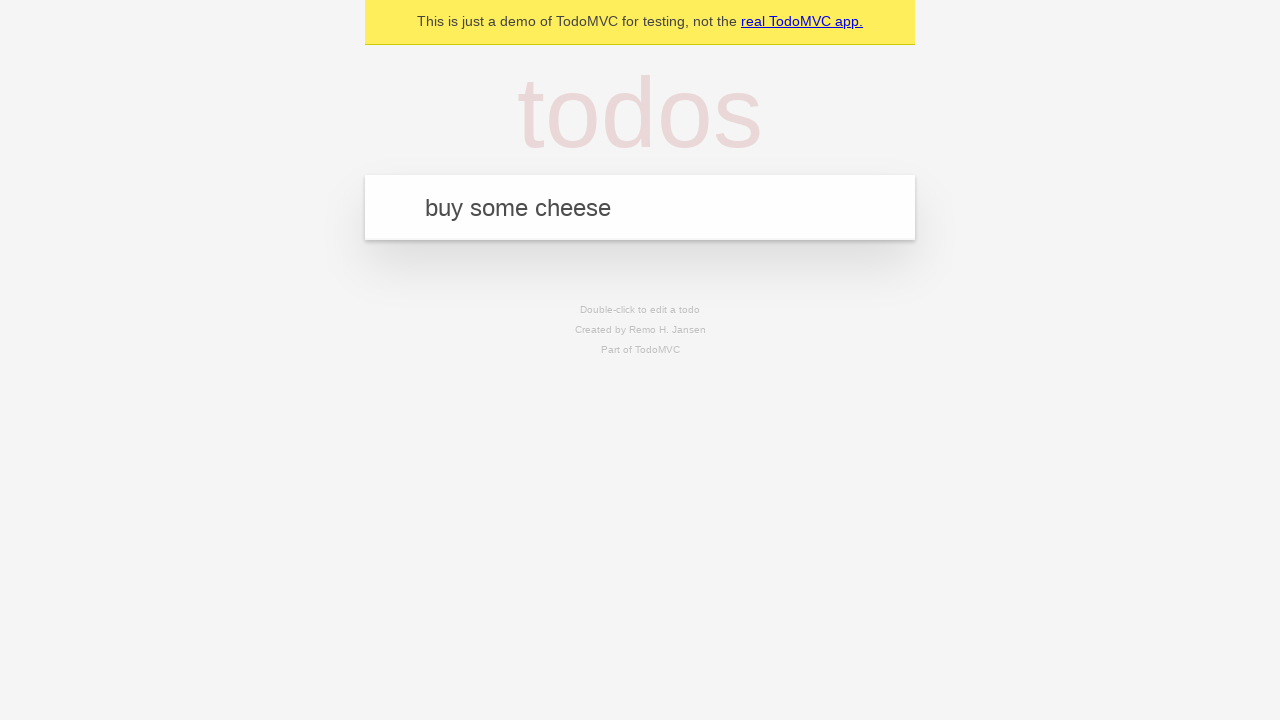

Pressed Enter to create todo 'buy some cheese' on internal:attr=[placeholder="What needs to be done?"i]
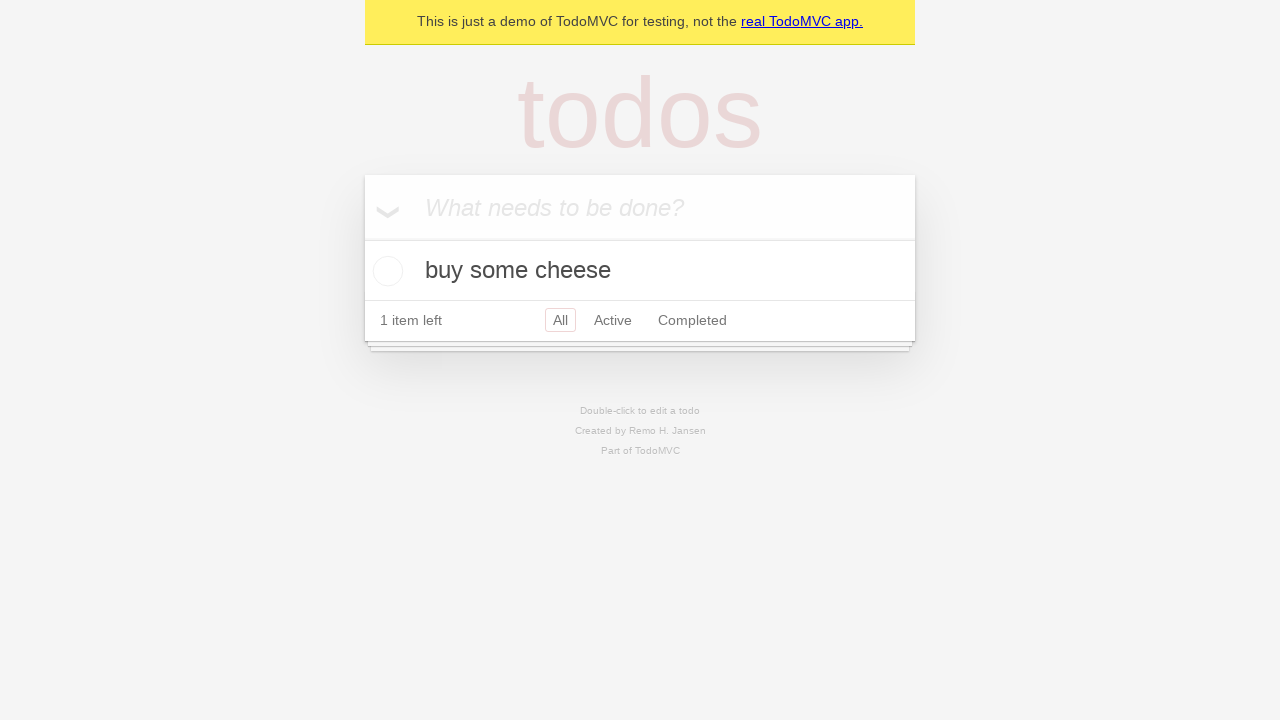

Filled todo input with 'feed the cat' on internal:attr=[placeholder="What needs to be done?"i]
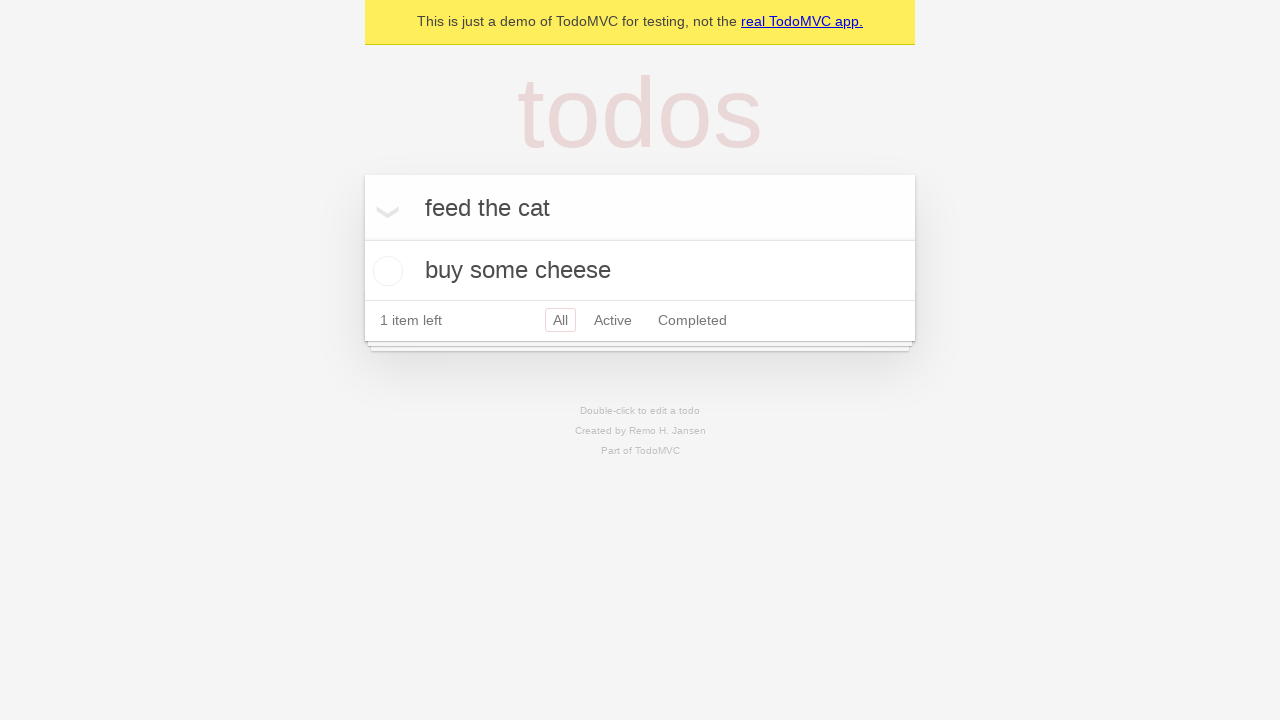

Pressed Enter to create todo 'feed the cat' on internal:attr=[placeholder="What needs to be done?"i]
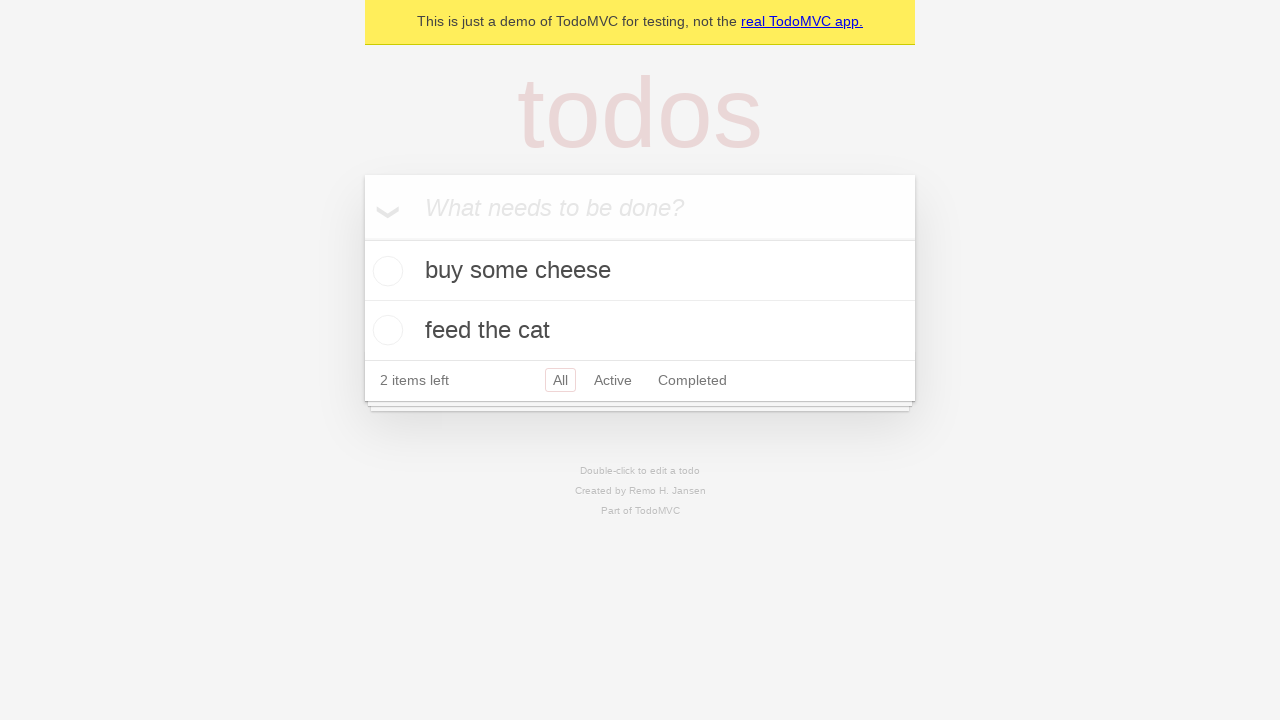

Filled todo input with 'book a doctors appointment' on internal:attr=[placeholder="What needs to be done?"i]
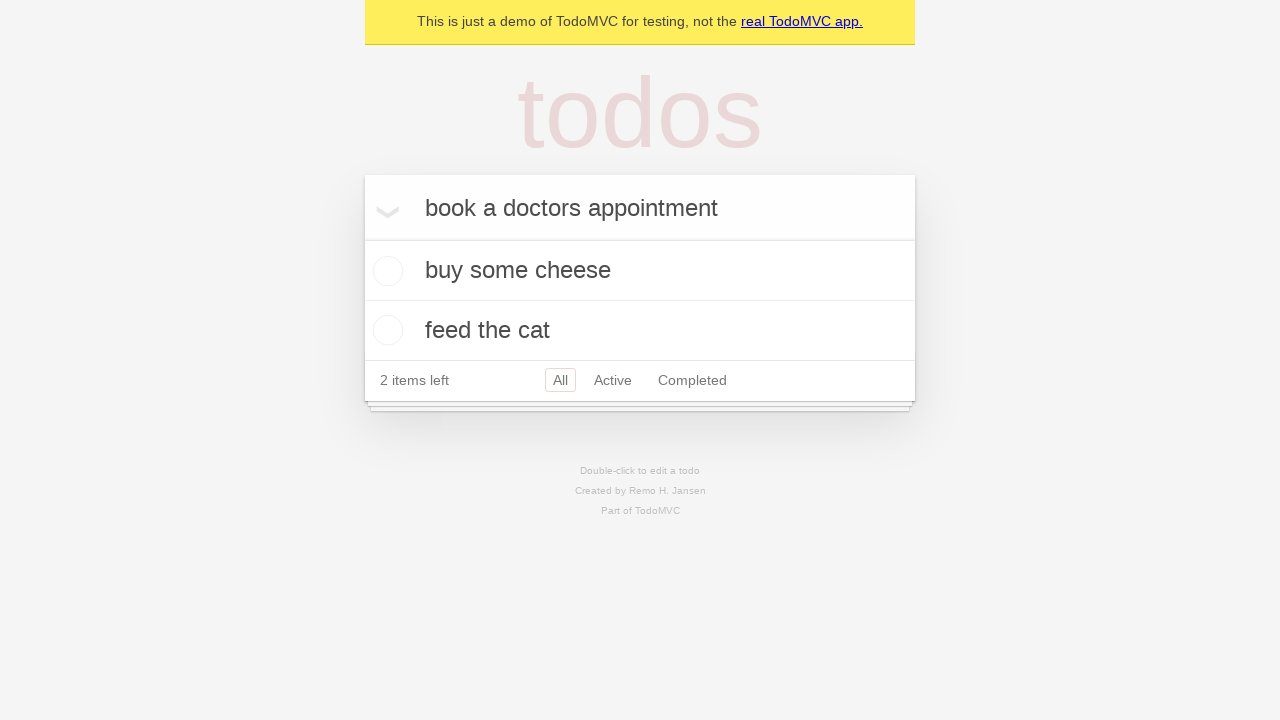

Pressed Enter to create todo 'book a doctors appointment' on internal:attr=[placeholder="What needs to be done?"i]
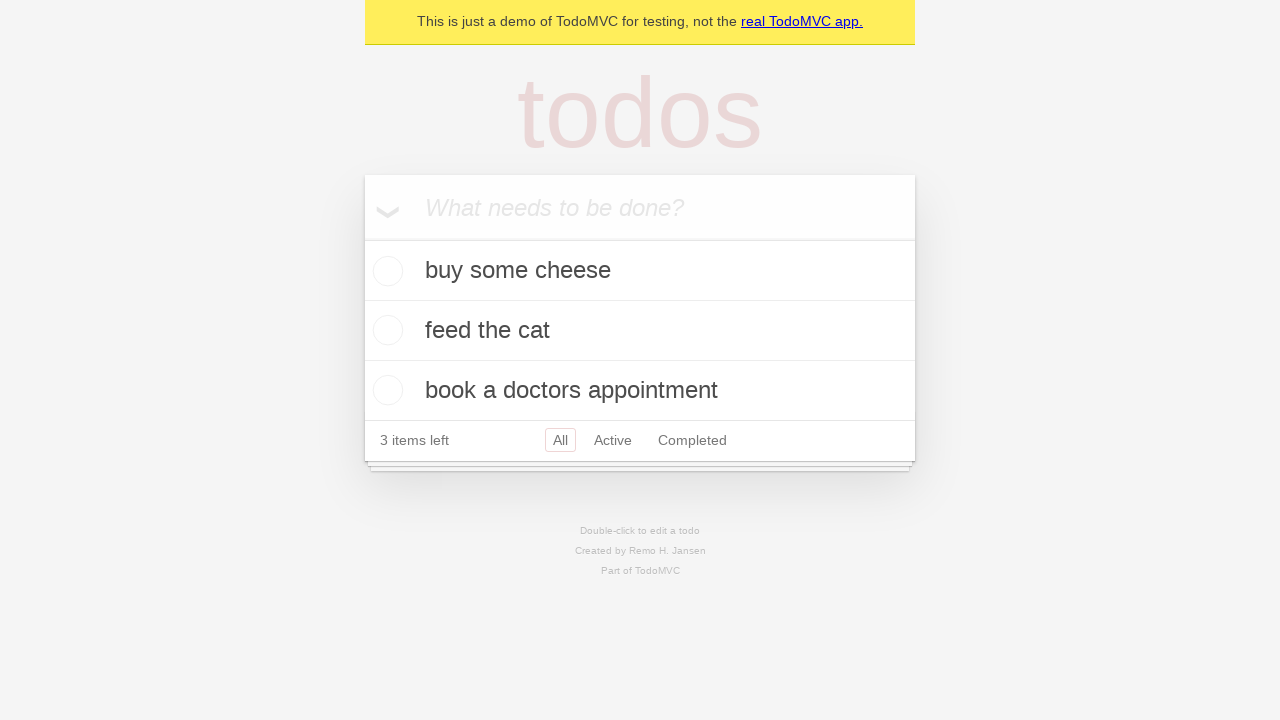

Checked the second todo item (feed the cat) at (385, 330) on [data-testid='todo-item'] >> nth=1 >> internal:role=checkbox
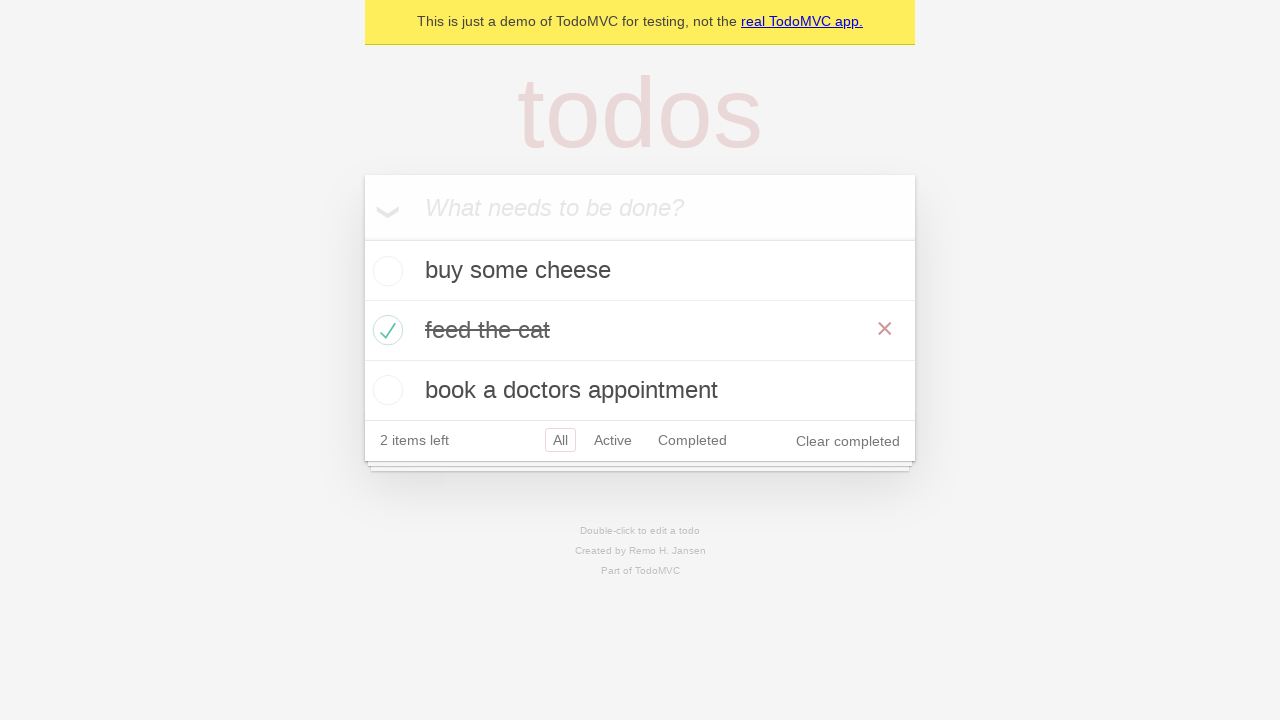

Clicked 'Clear completed' button to remove completed items at (848, 441) on internal:role=button[name="Clear completed"i]
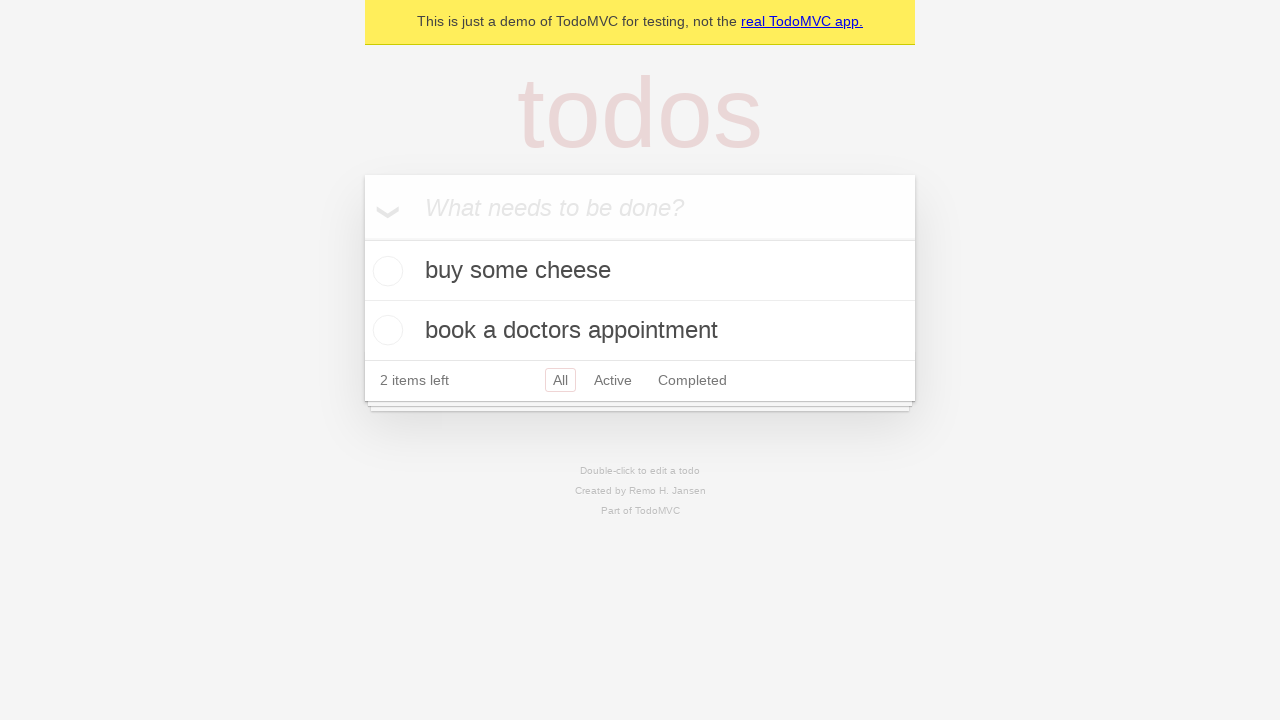

Waited 500ms for completed item to be removed from DOM
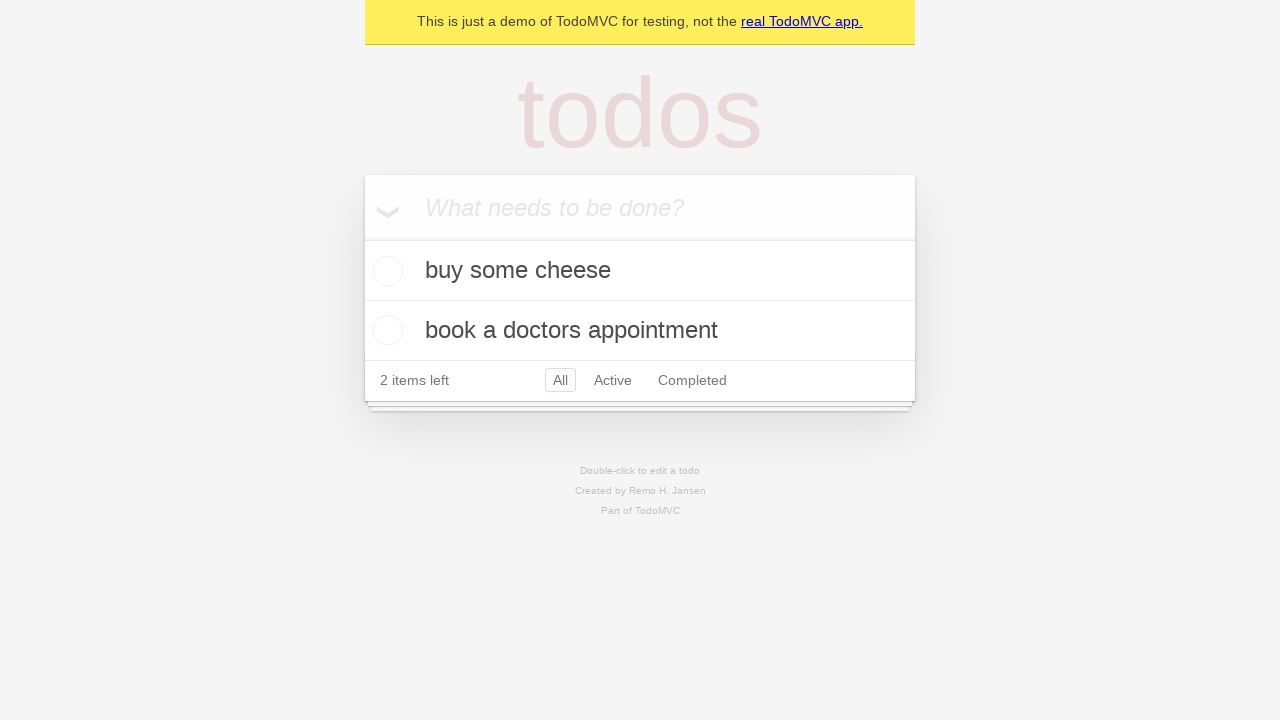

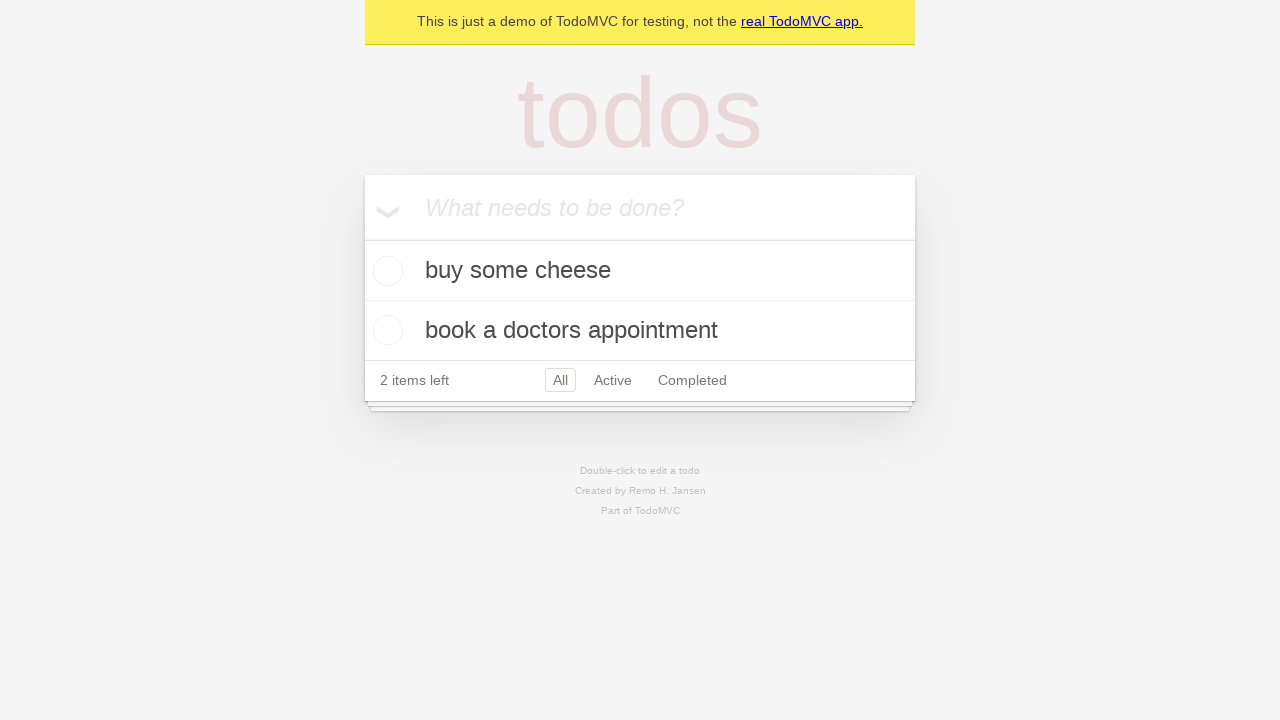